Tests scrolling functionality by scrolling the 'Inputs' element into view

Starting URL: https://practice.cydeo.com

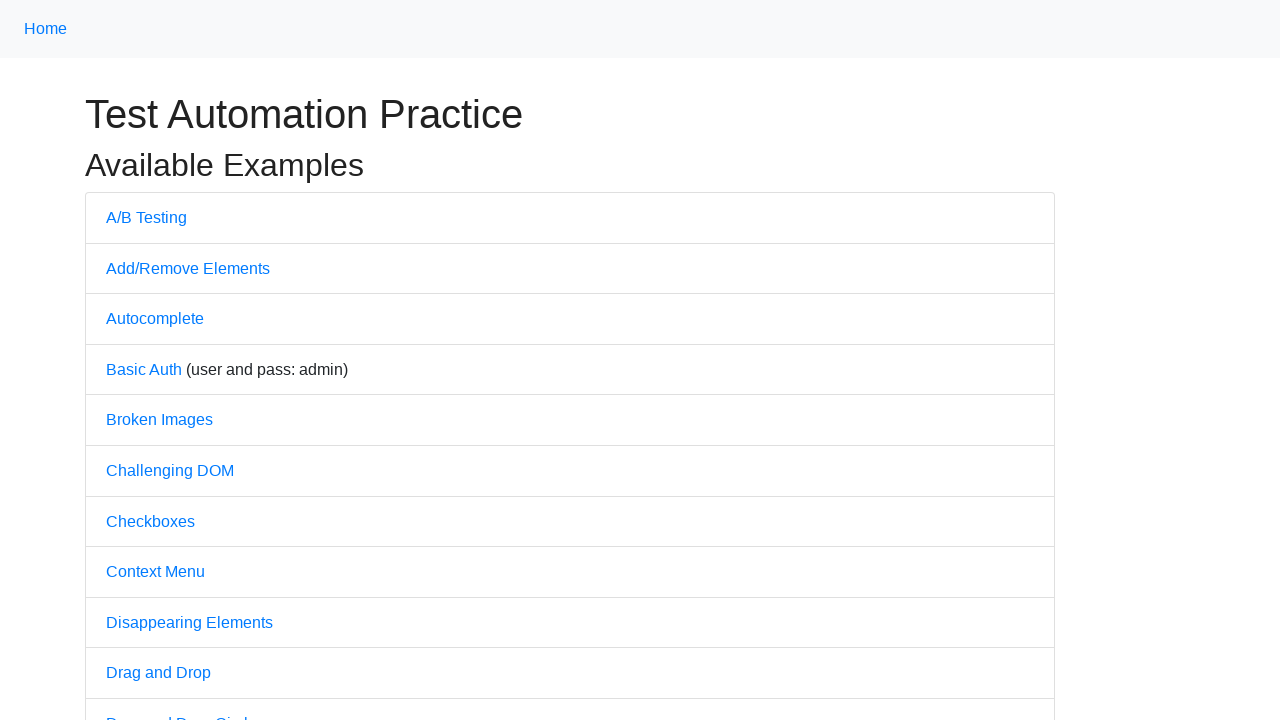

Located the 'Inputs' element on the page
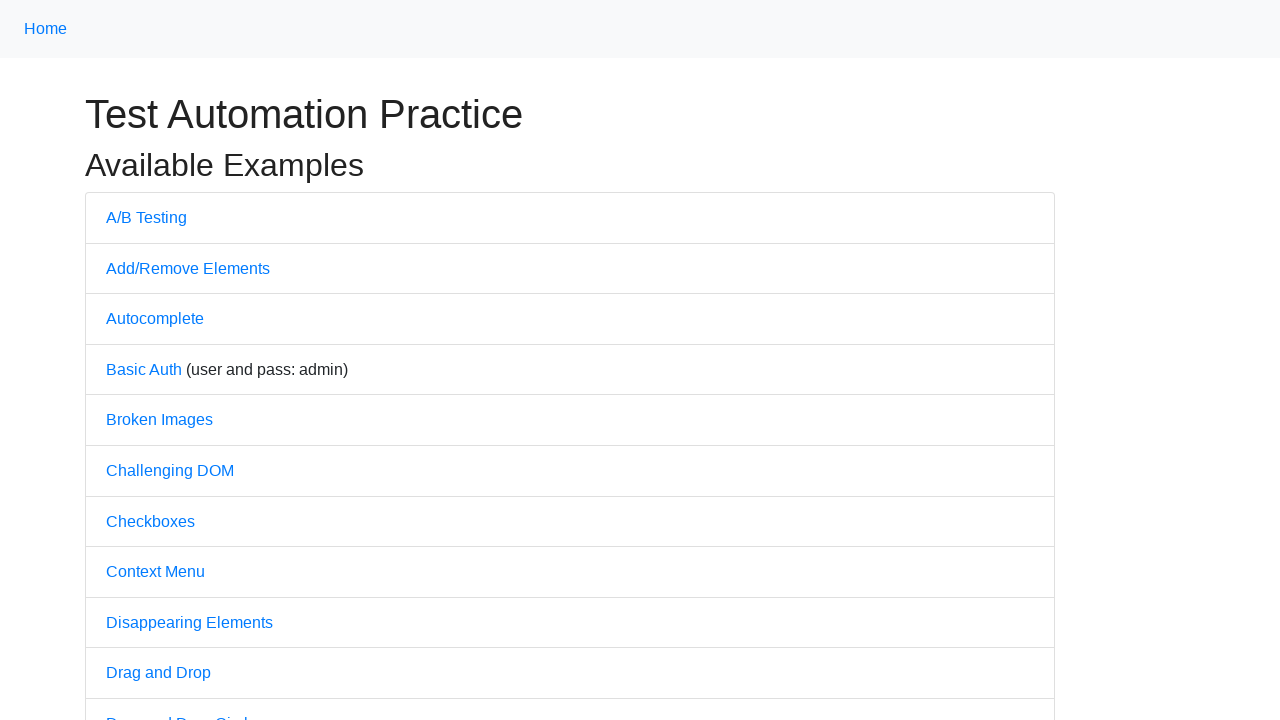

Scrolled the 'Inputs' element into view
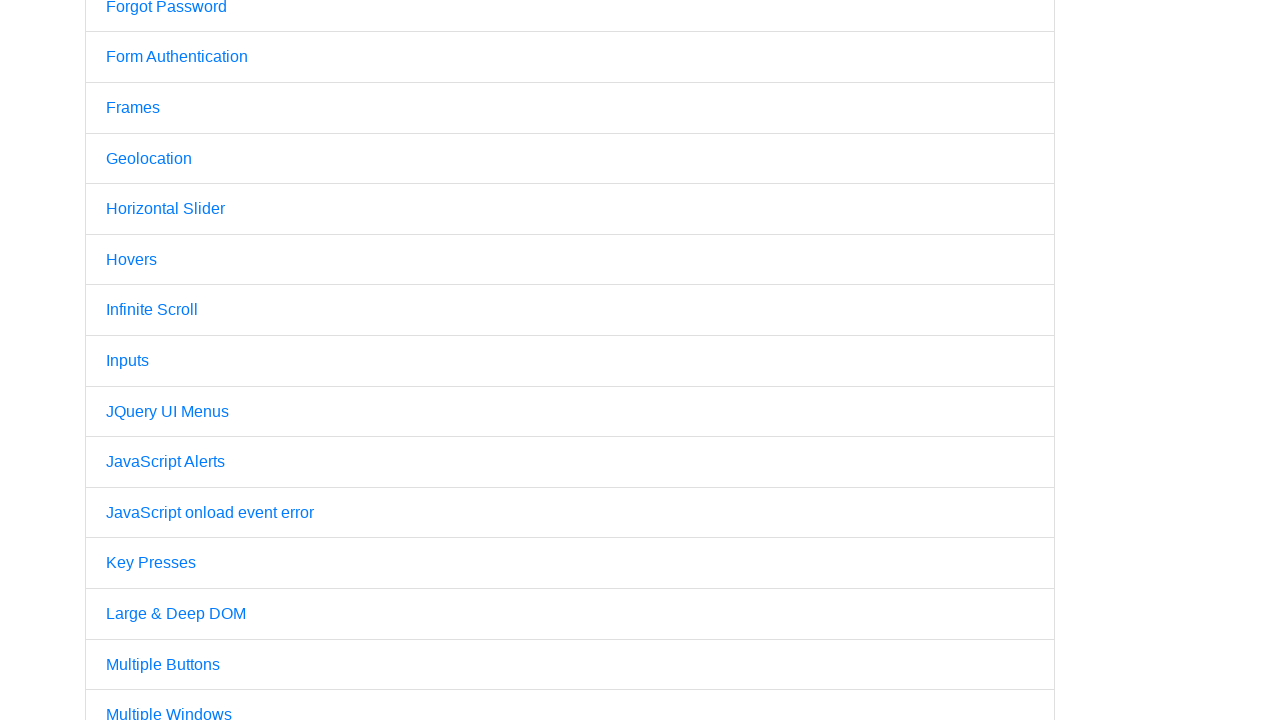

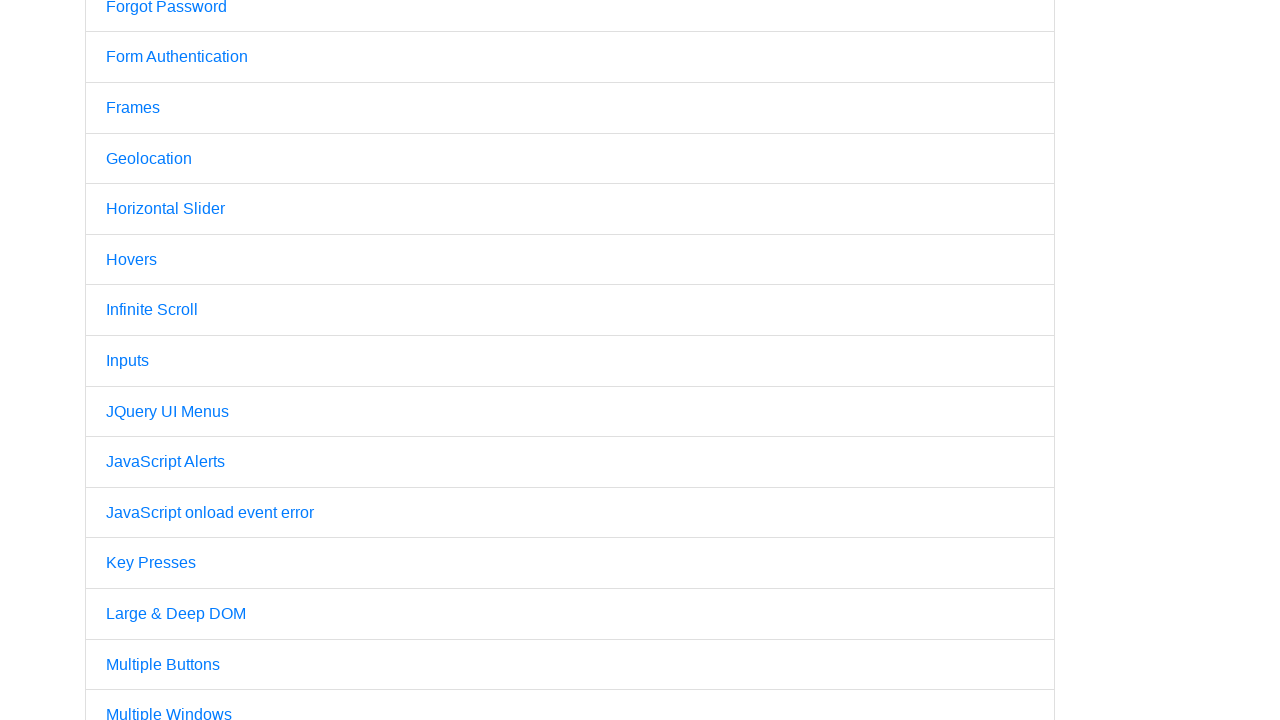